Tests that the toggle all checkbox updates state correctly when individual items are completed or cleared

Starting URL: https://demo.playwright.dev/todomvc

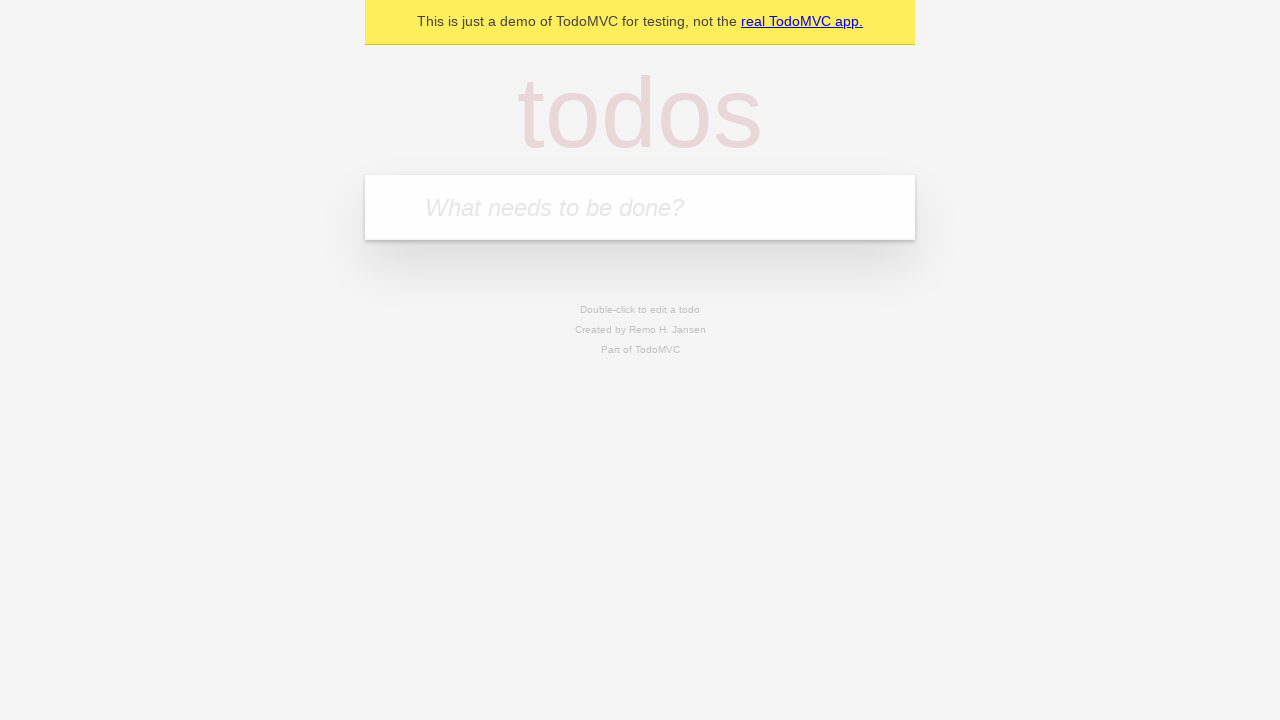

Filled todo input with 'buy some cheese' on internal:attr=[placeholder="What needs to be done?"i]
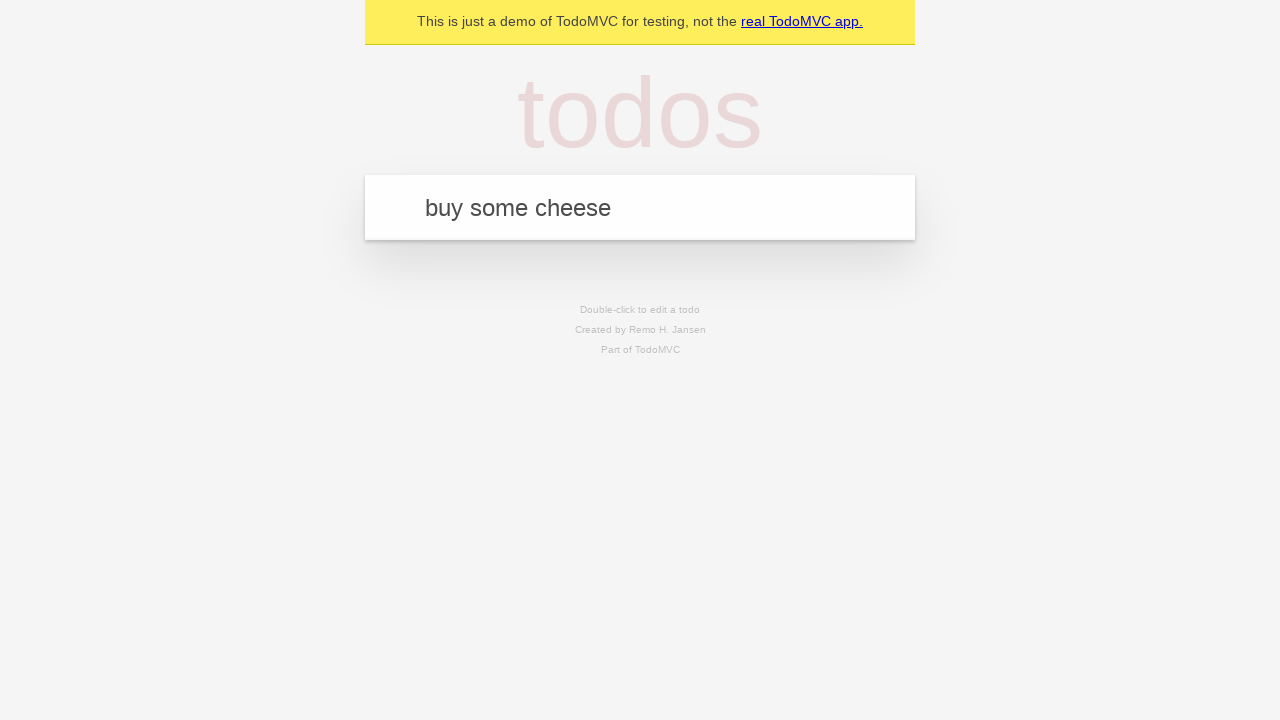

Pressed Enter to create first todo on internal:attr=[placeholder="What needs to be done?"i]
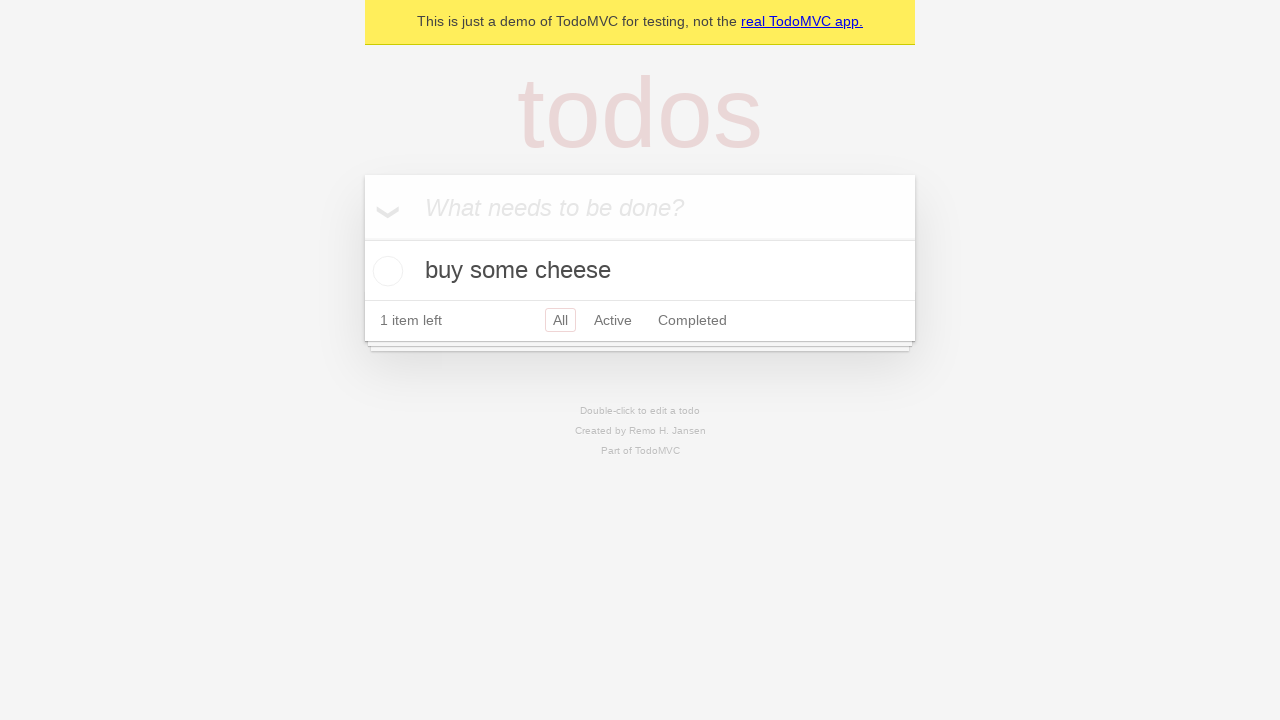

Filled todo input with 'feed the cat' on internal:attr=[placeholder="What needs to be done?"i]
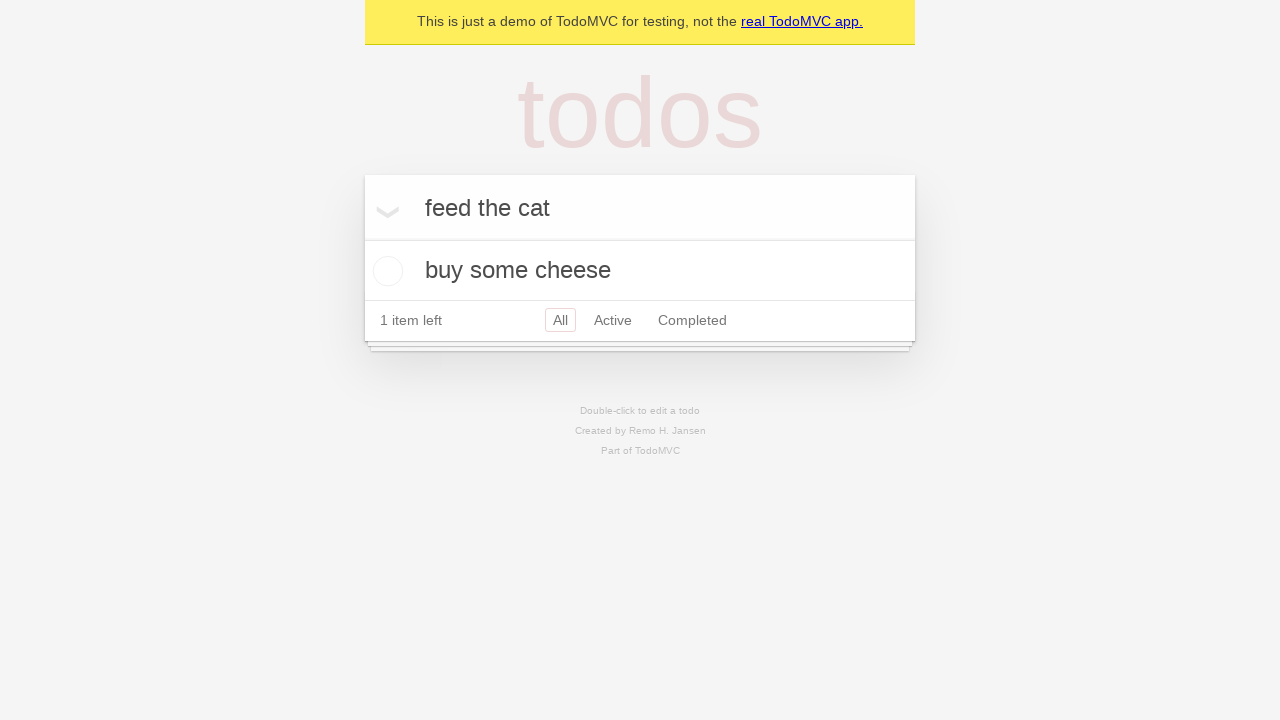

Pressed Enter to create second todo on internal:attr=[placeholder="What needs to be done?"i]
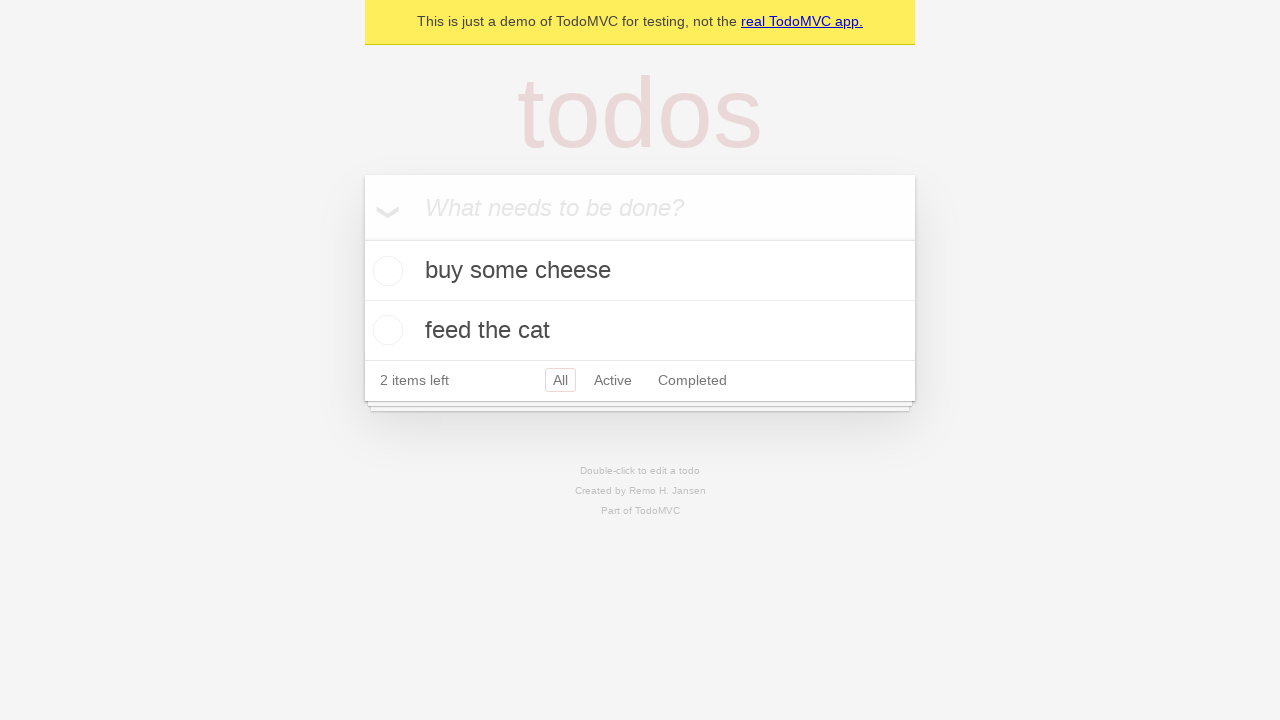

Filled todo input with 'book a doctors appointment' on internal:attr=[placeholder="What needs to be done?"i]
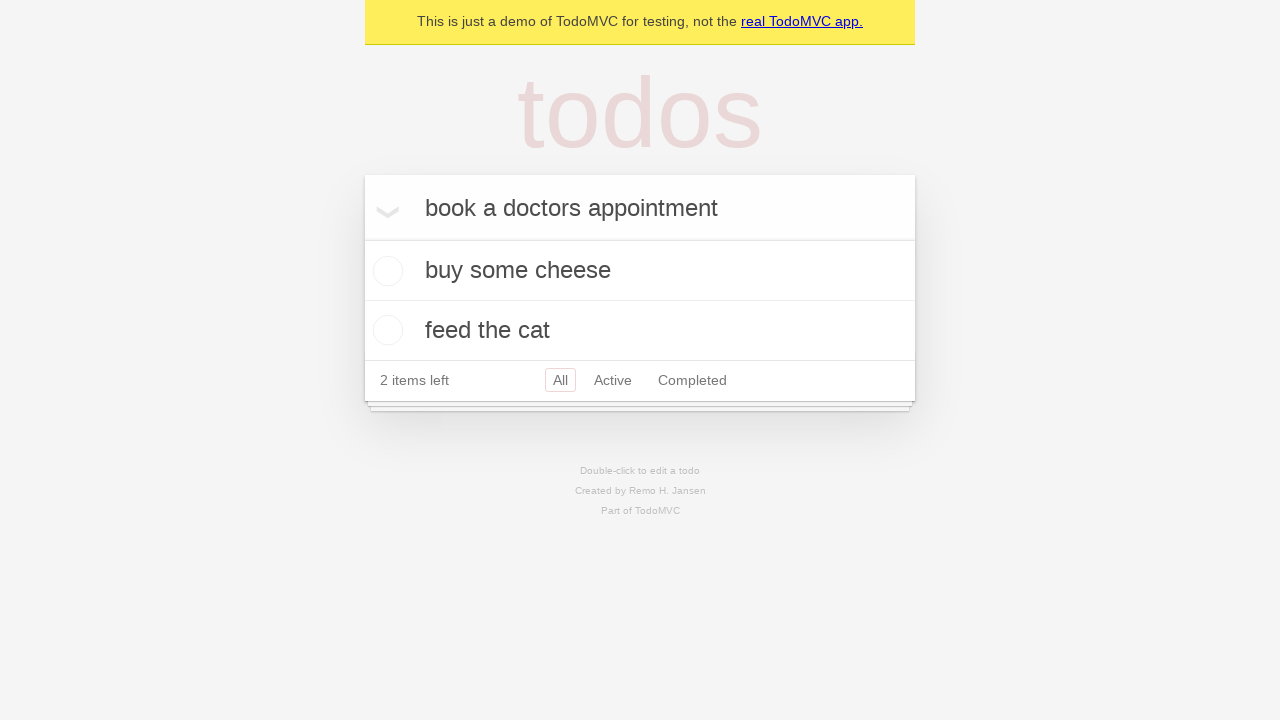

Pressed Enter to create third todo on internal:attr=[placeholder="What needs to be done?"i]
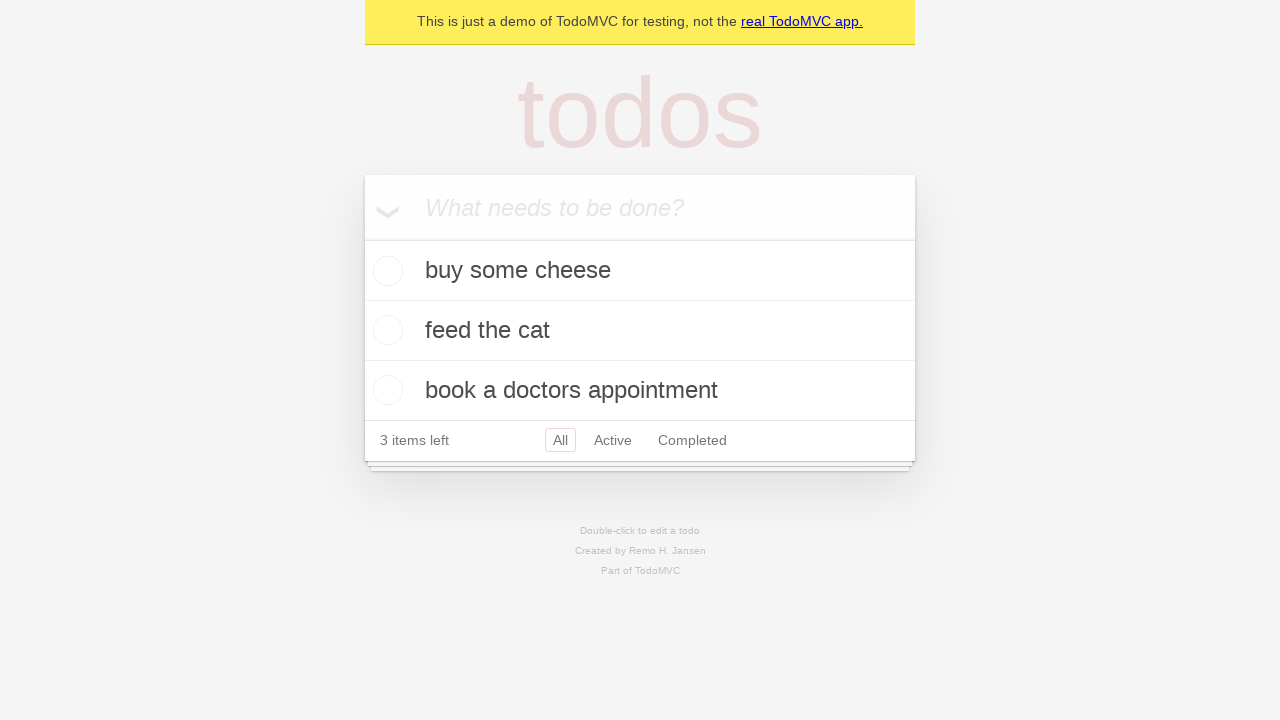

Checked toggle all checkbox to mark all todos as complete at (362, 238) on internal:label="Mark all as complete"i
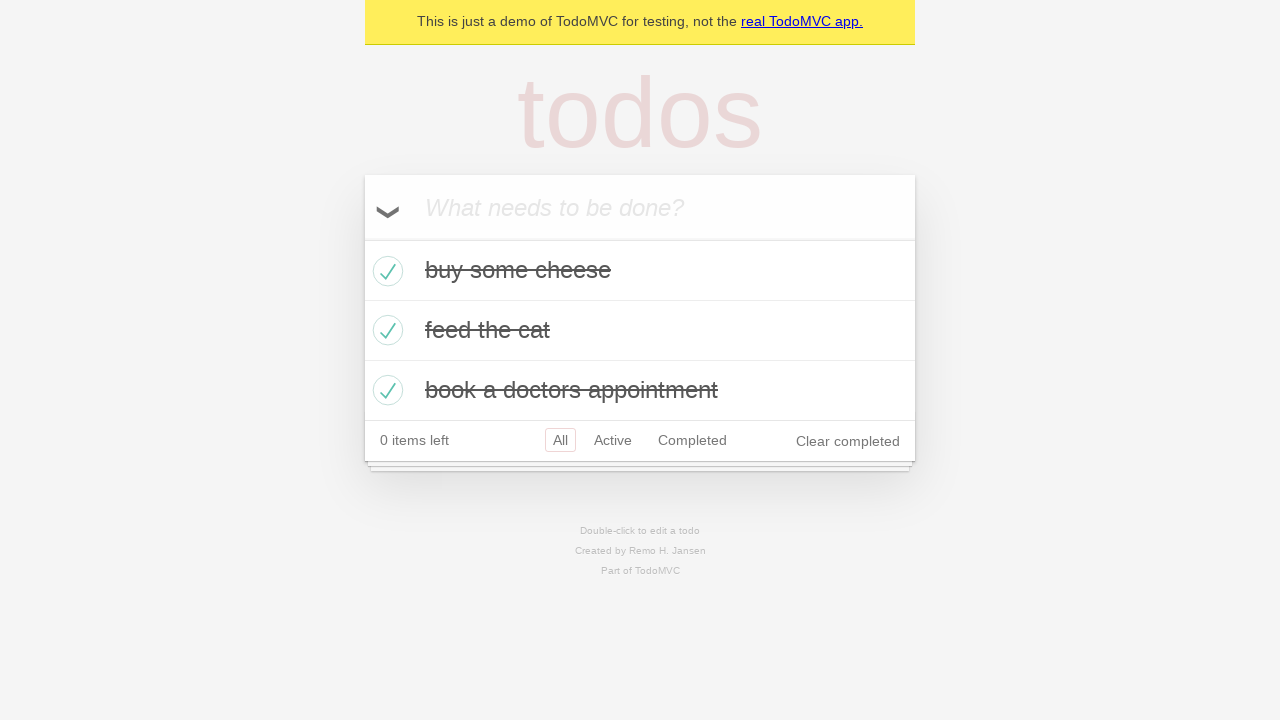

Unchecked the first todo item at (385, 271) on internal:testid=[data-testid="todo-item"s] >> nth=0 >> internal:role=checkbox
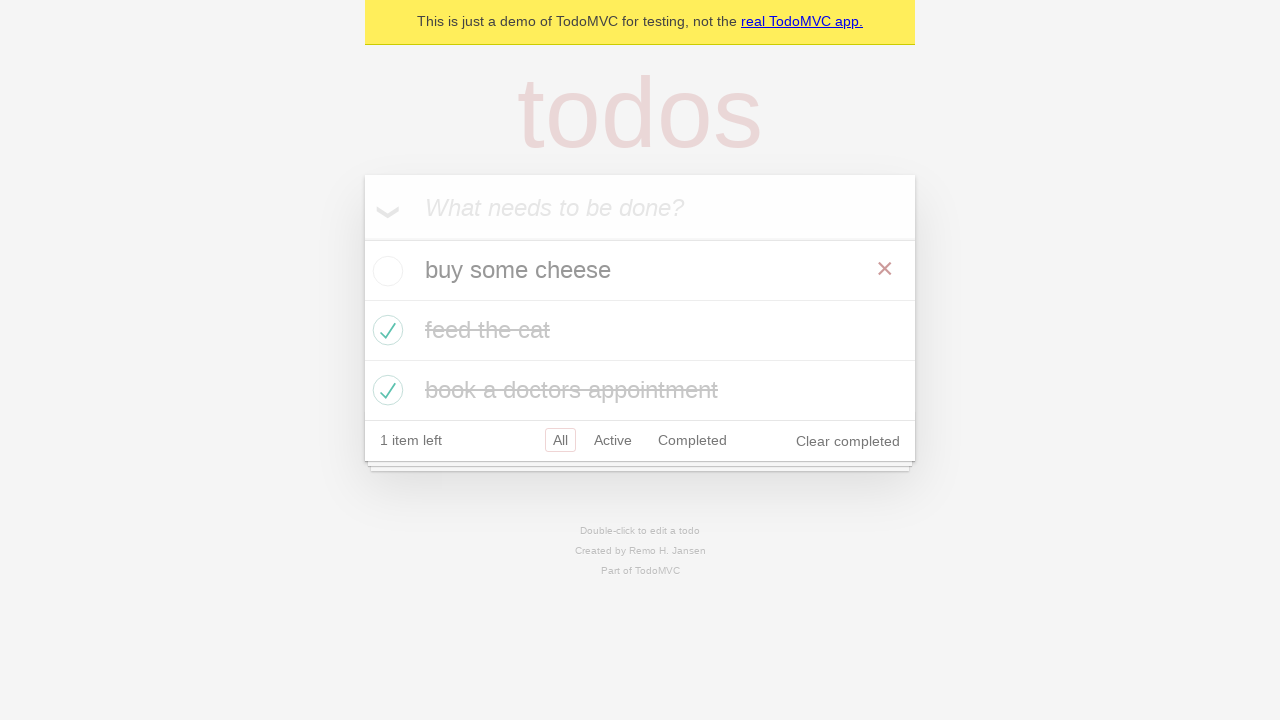

Checked the first todo item again at (385, 271) on internal:testid=[data-testid="todo-item"s] >> nth=0 >> internal:role=checkbox
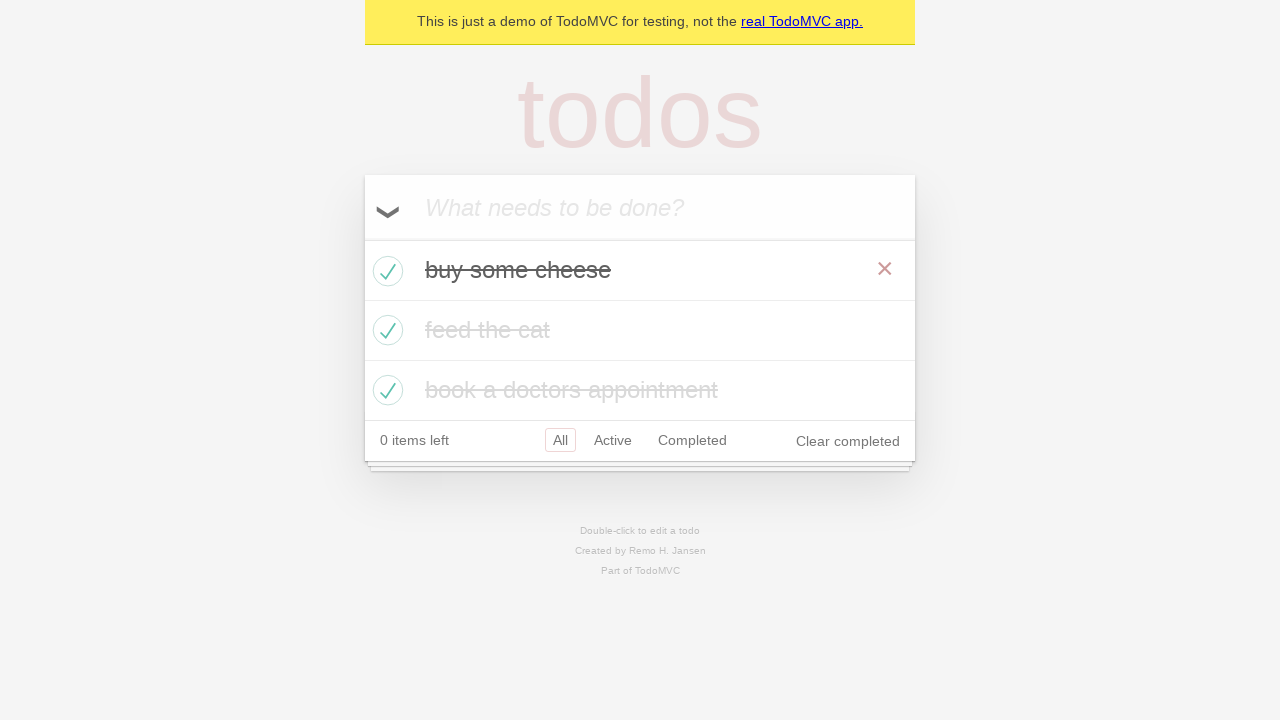

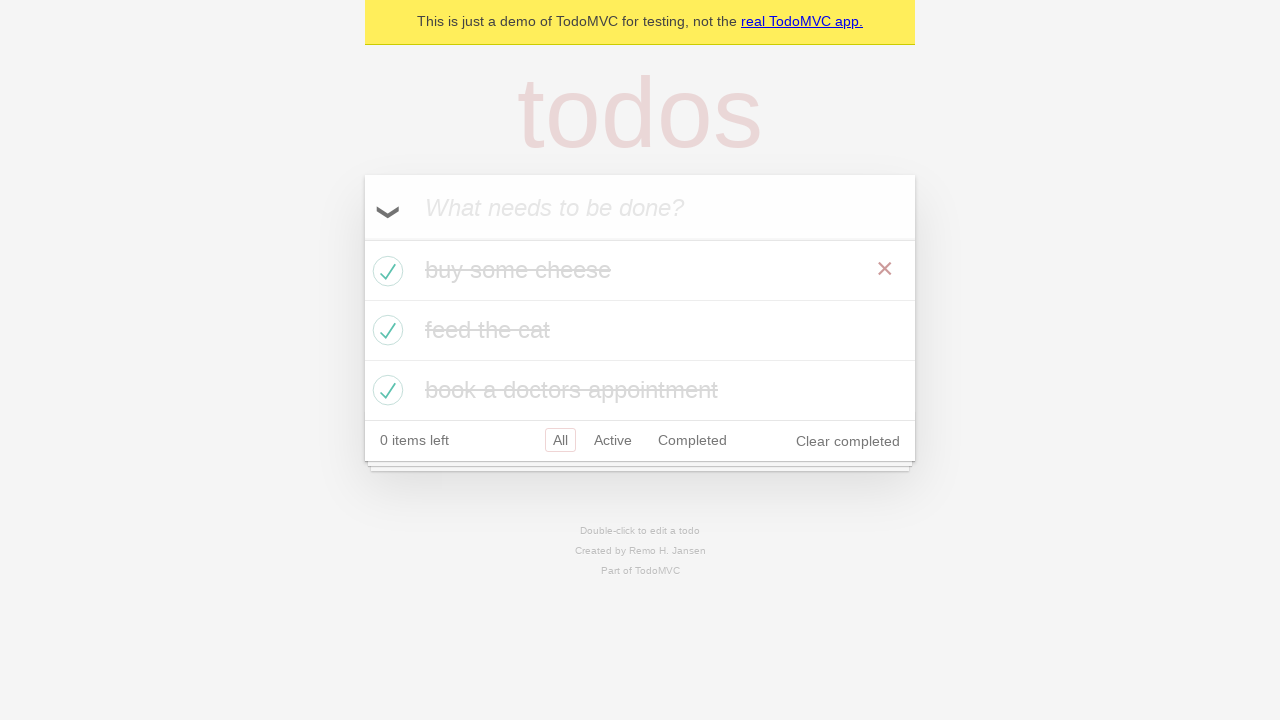